Tests keyboard action chains by filling a first name field with uppercase text using Shift key modifier

Starting URL: https://awesomeqa.com/practice.html

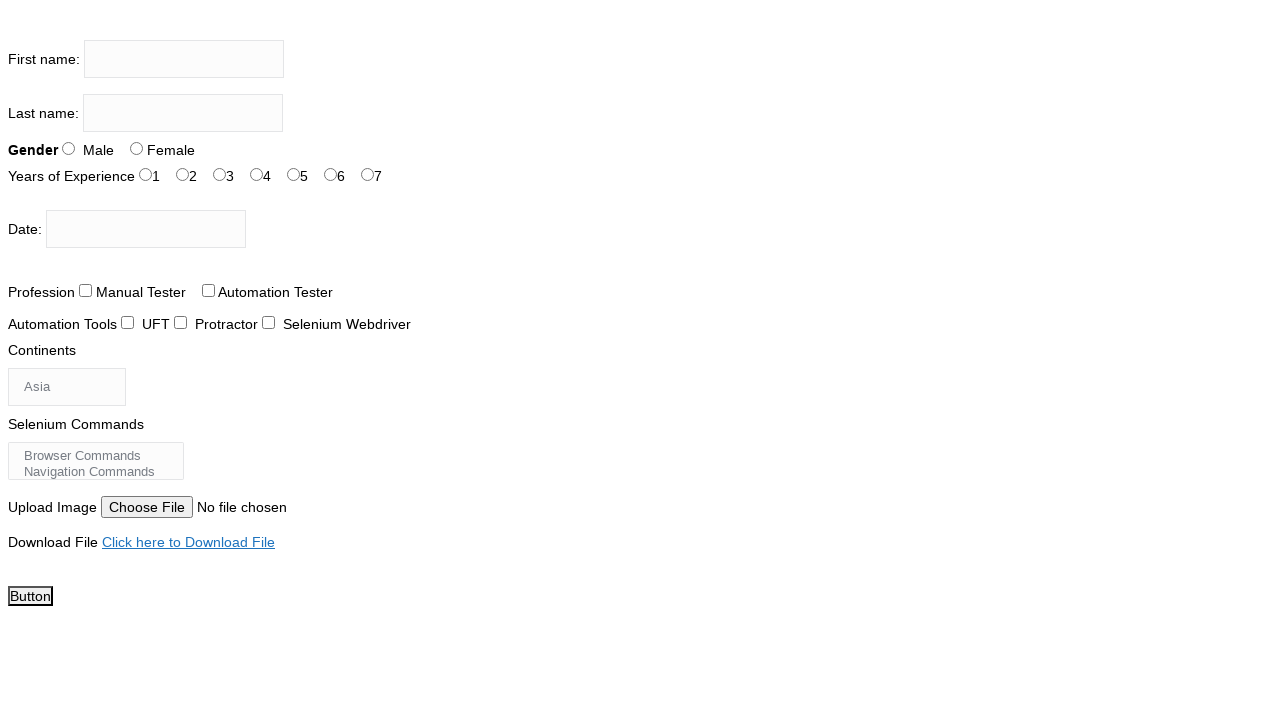

Located first name input field
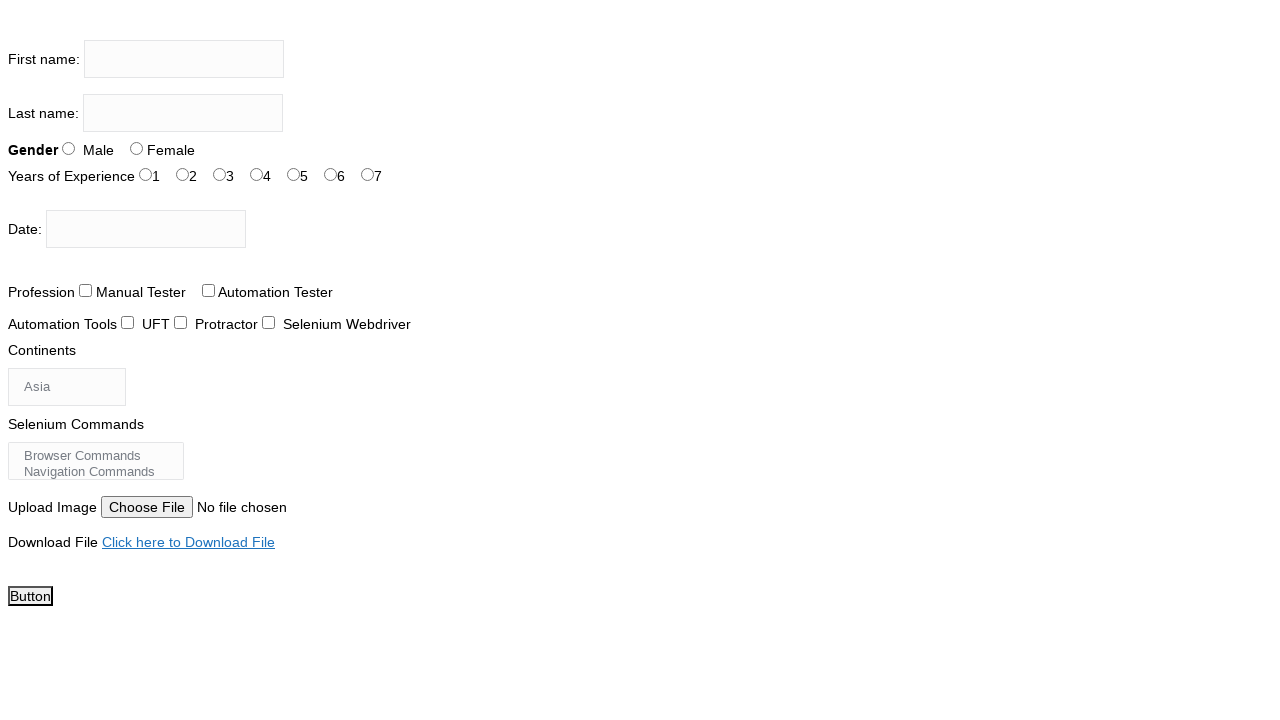

Filled first name field with uppercase text 'ABCD' on xpath=//input[@name='firstname'] >> nth=0
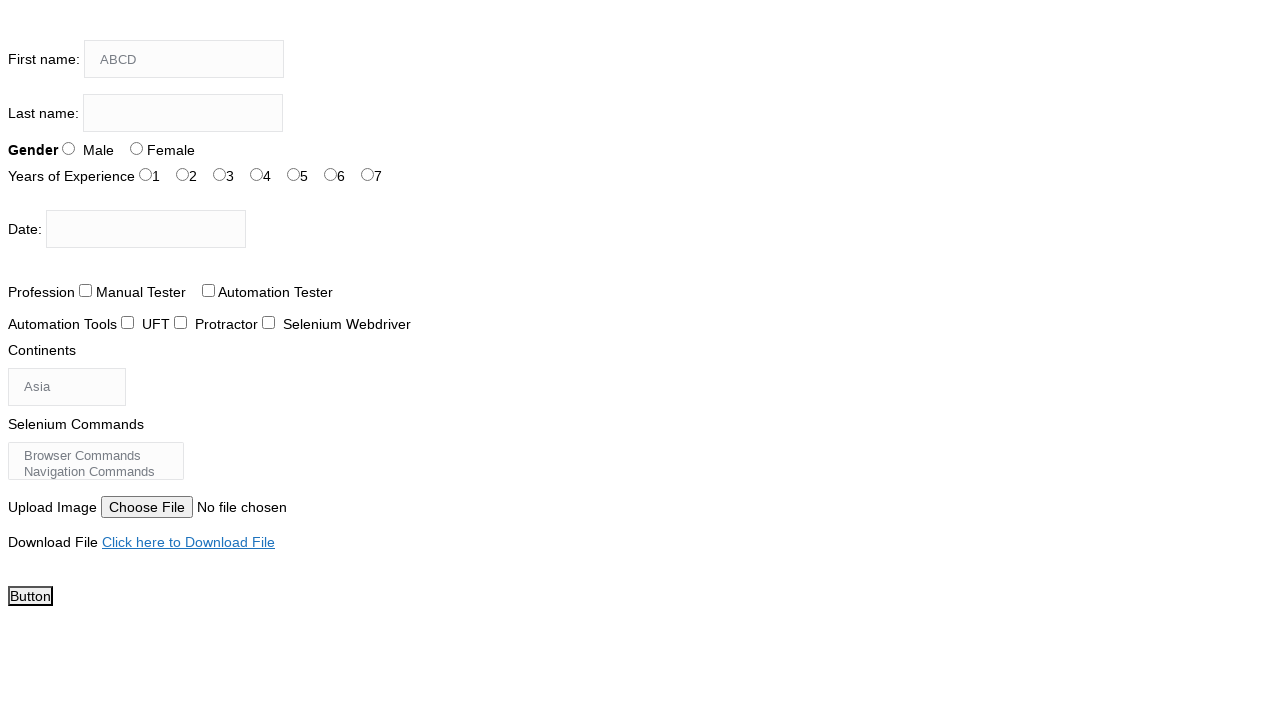

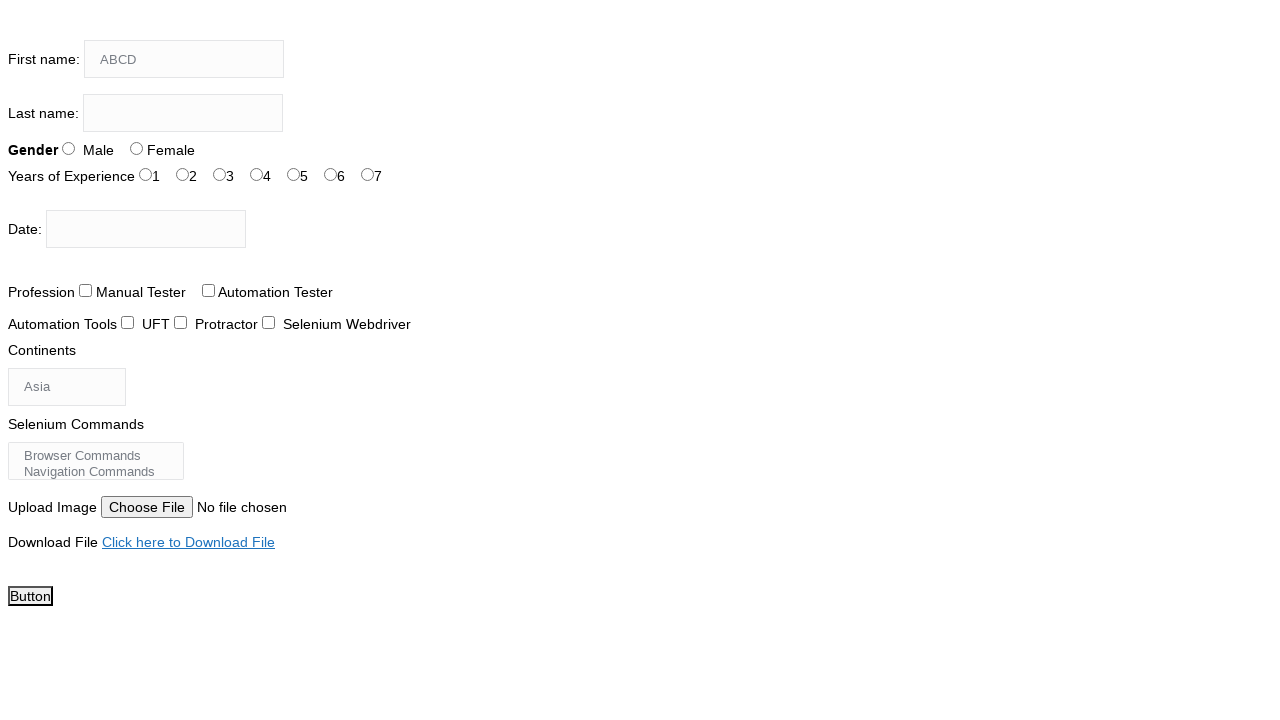